Verifies that clicking the contact button navigates to the contact page

Starting URL: https://parabank.parasoft.com/

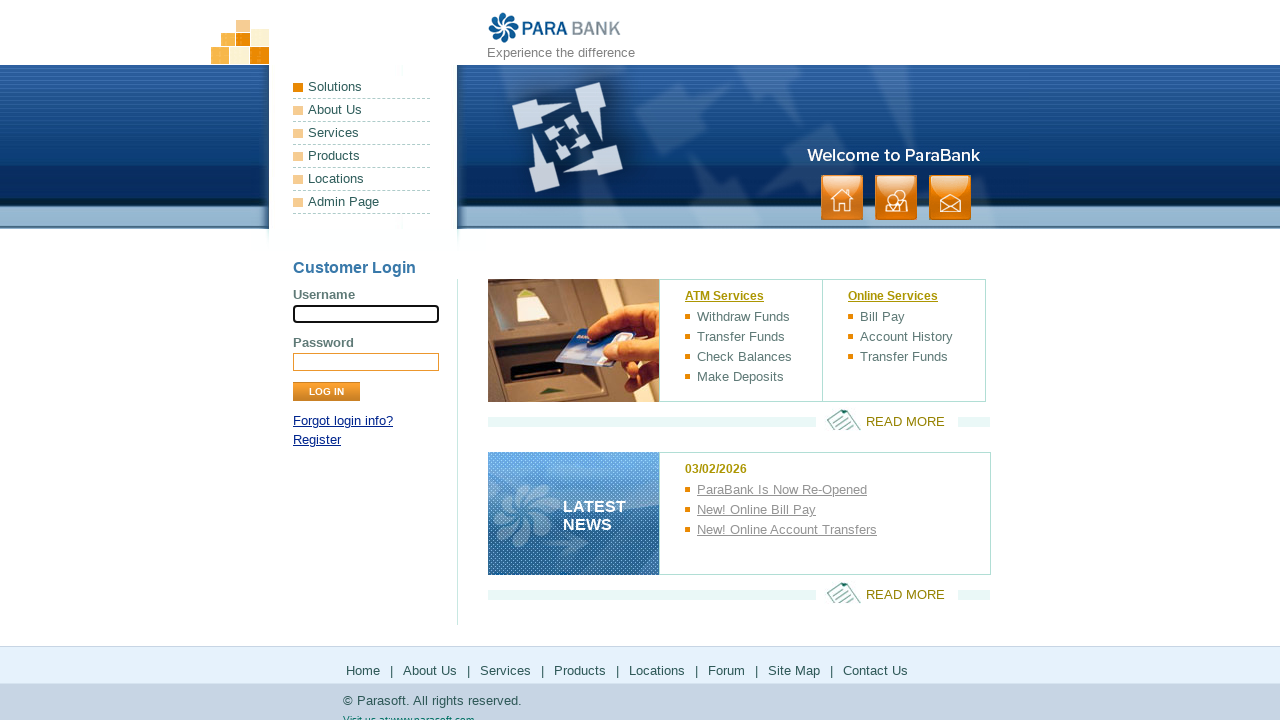

Clicked the contact button at (950, 198) on .button > li:nth-child(3) > a:nth-child(1)
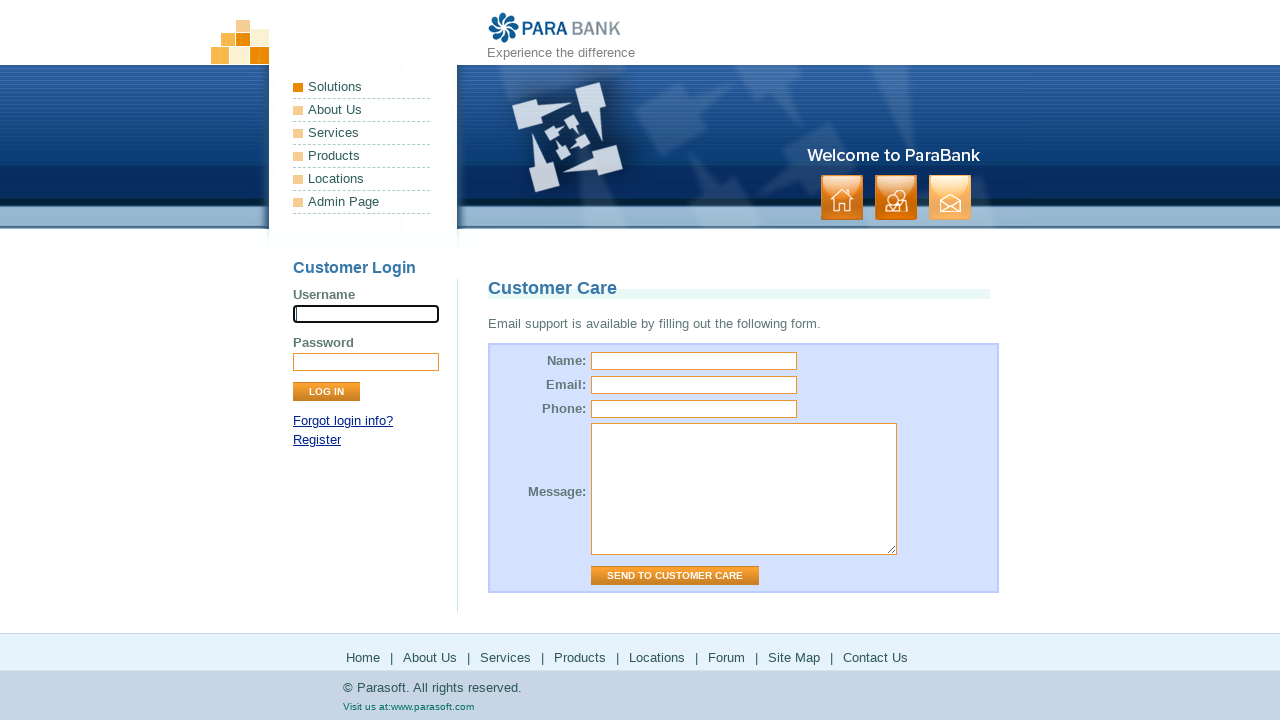

Waited for page to load (networkidle)
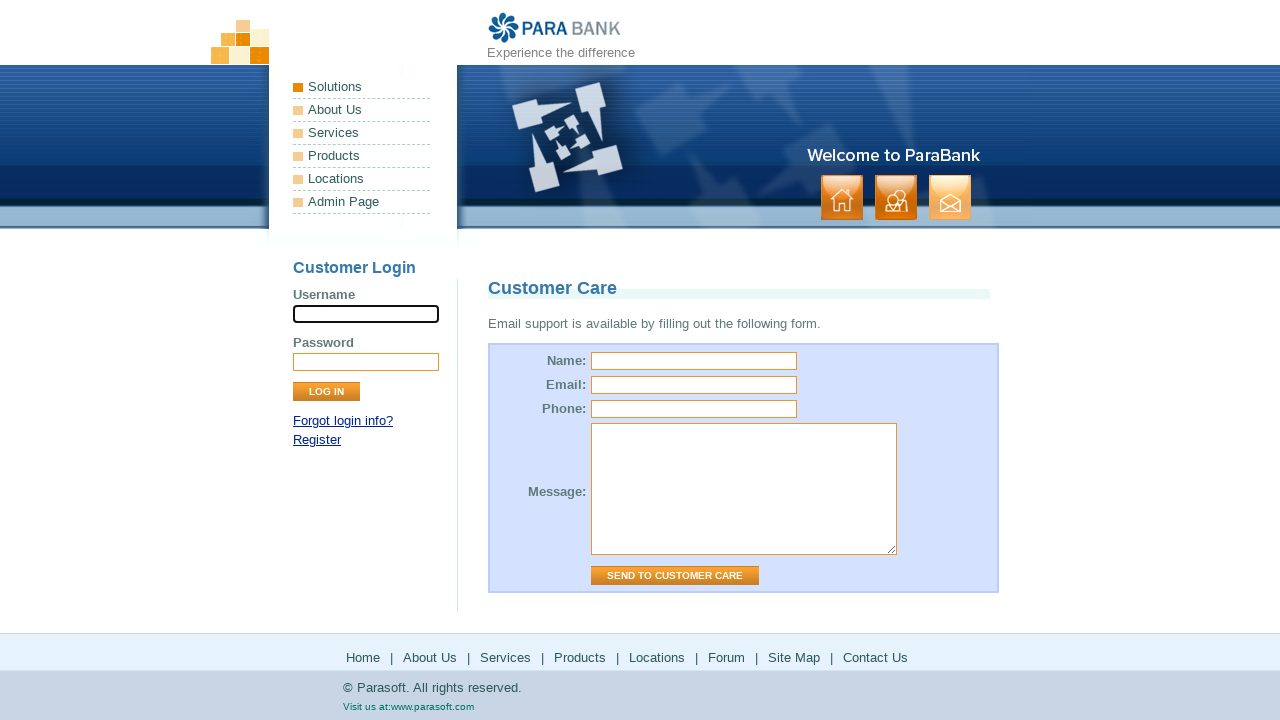

Verified URL is the contact page (https://parabank.parasoft.com/parabank/contact.htm)
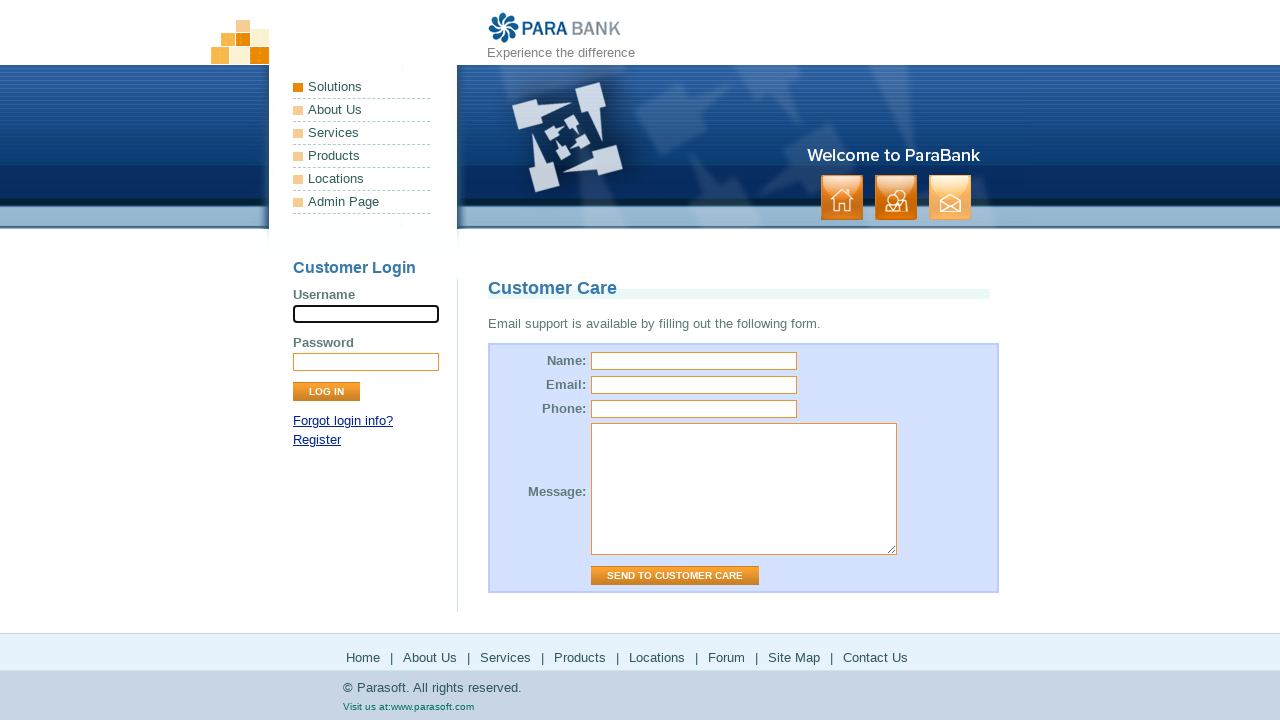

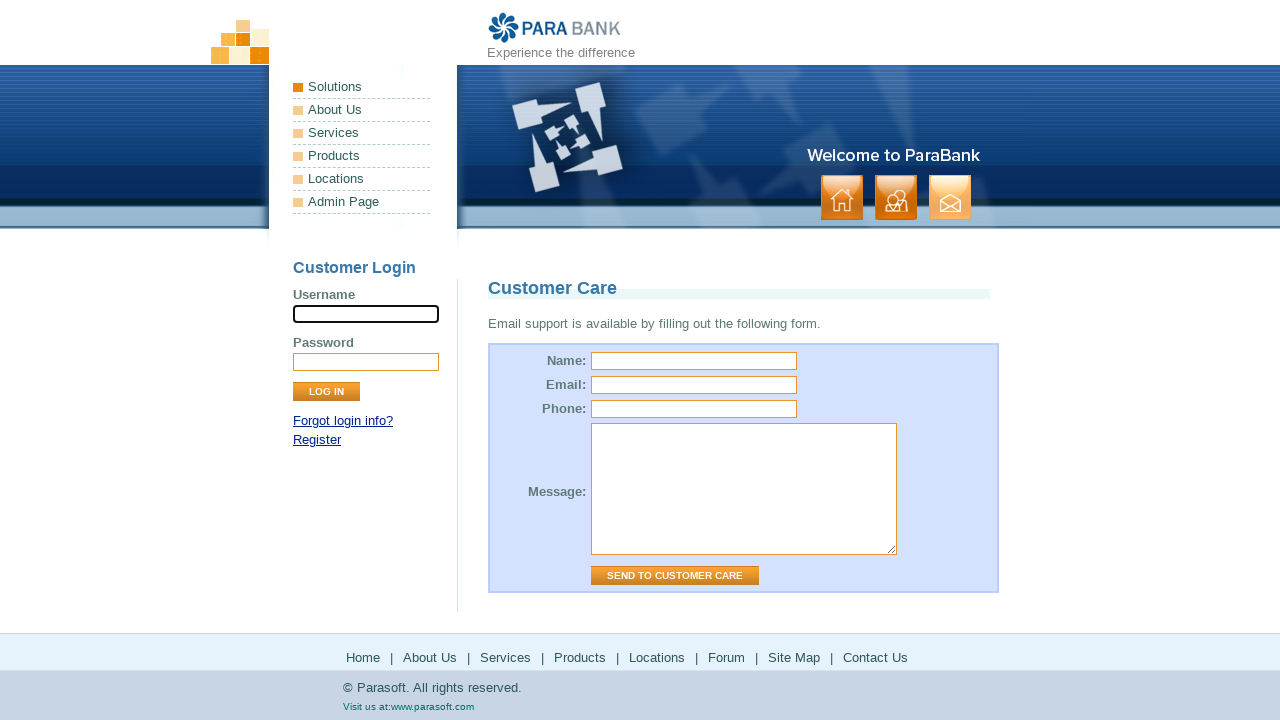